Tests JavaScript confirmation alert handling by clicking a button that triggers an alert and then accepting it

Starting URL: http://www.tizag.com/javascriptT/javascriptalert.php

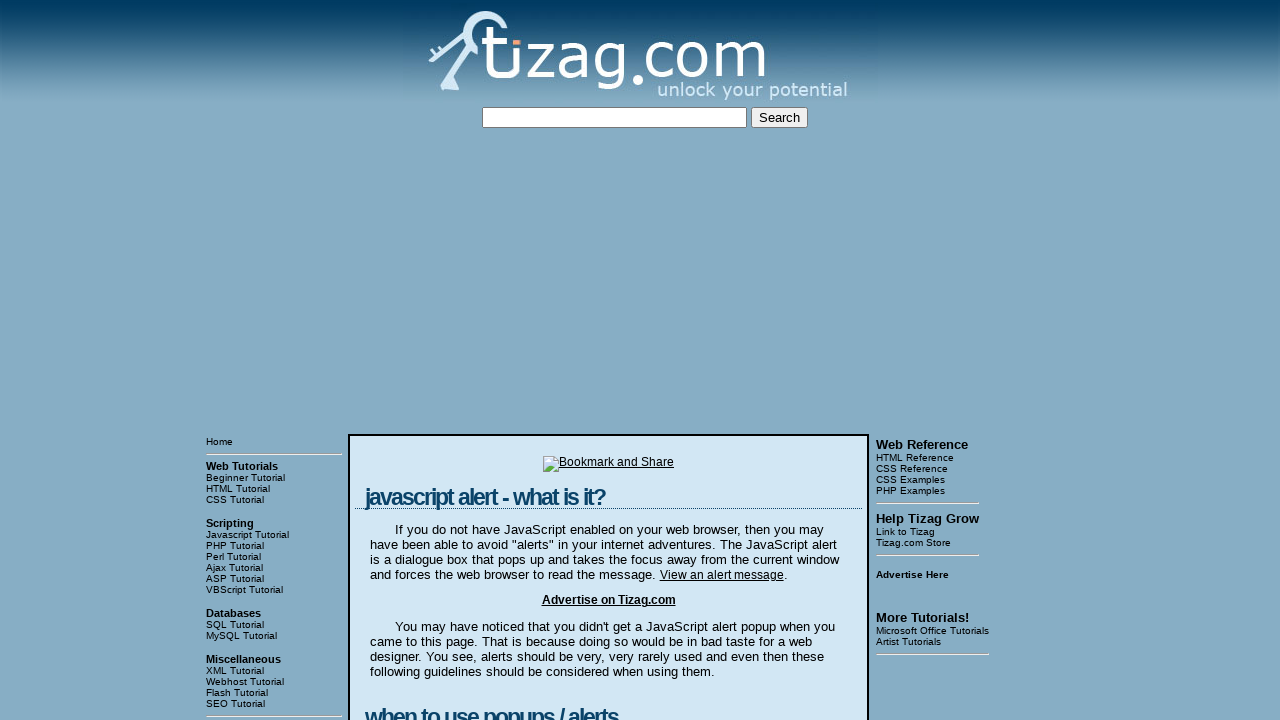

Set up dialog handler to accept confirmation alerts
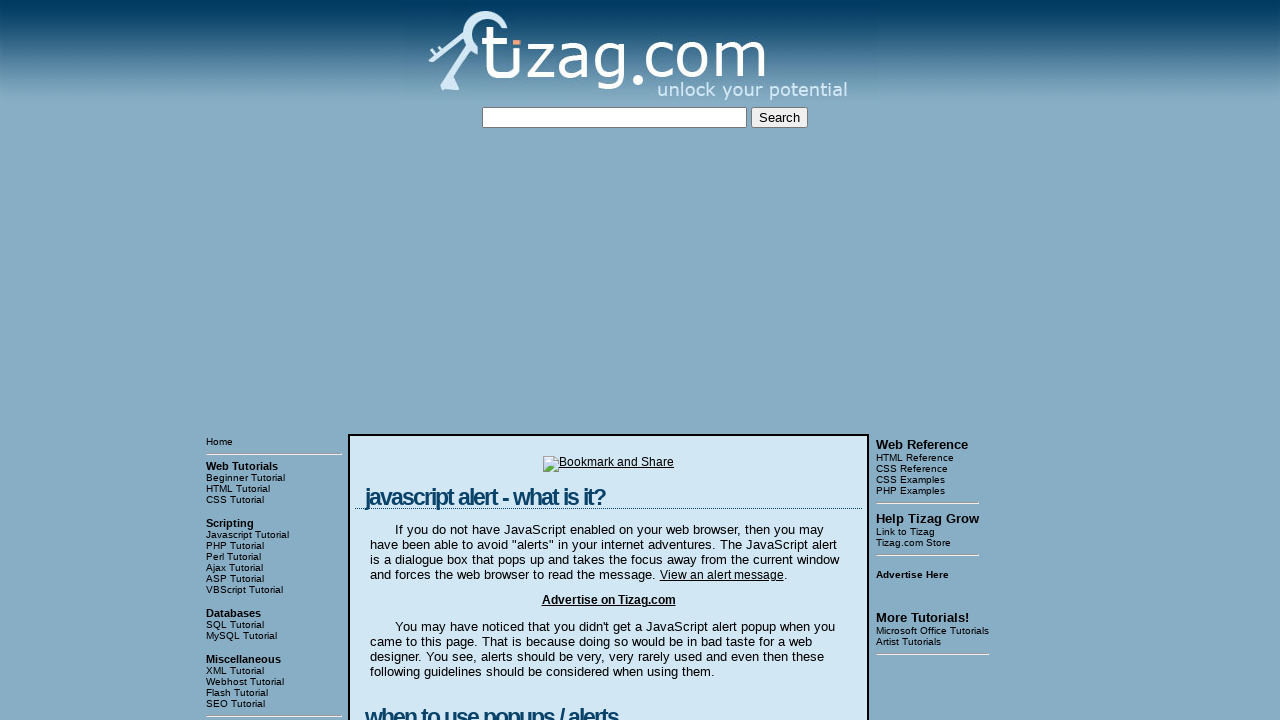

Clicked Confirmation Alert button to trigger alert at (428, 361) on input[value='Confirmation Alert']
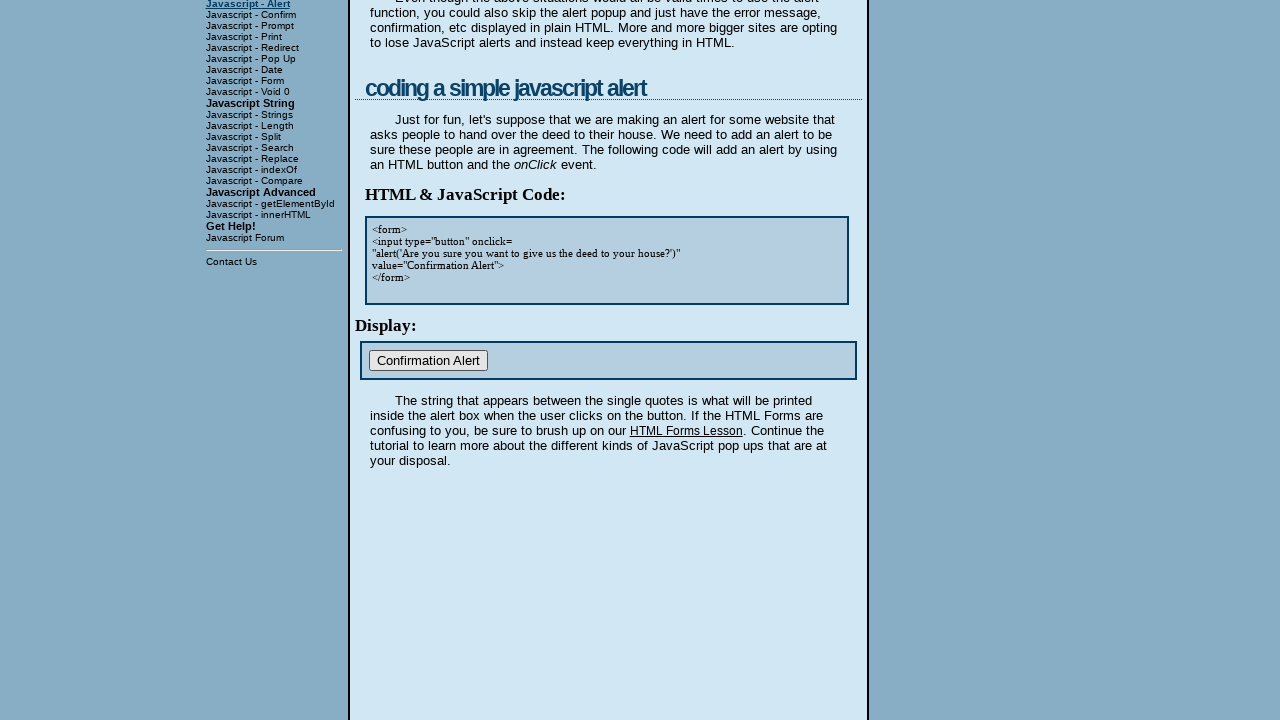

Waited for dialog to be processed
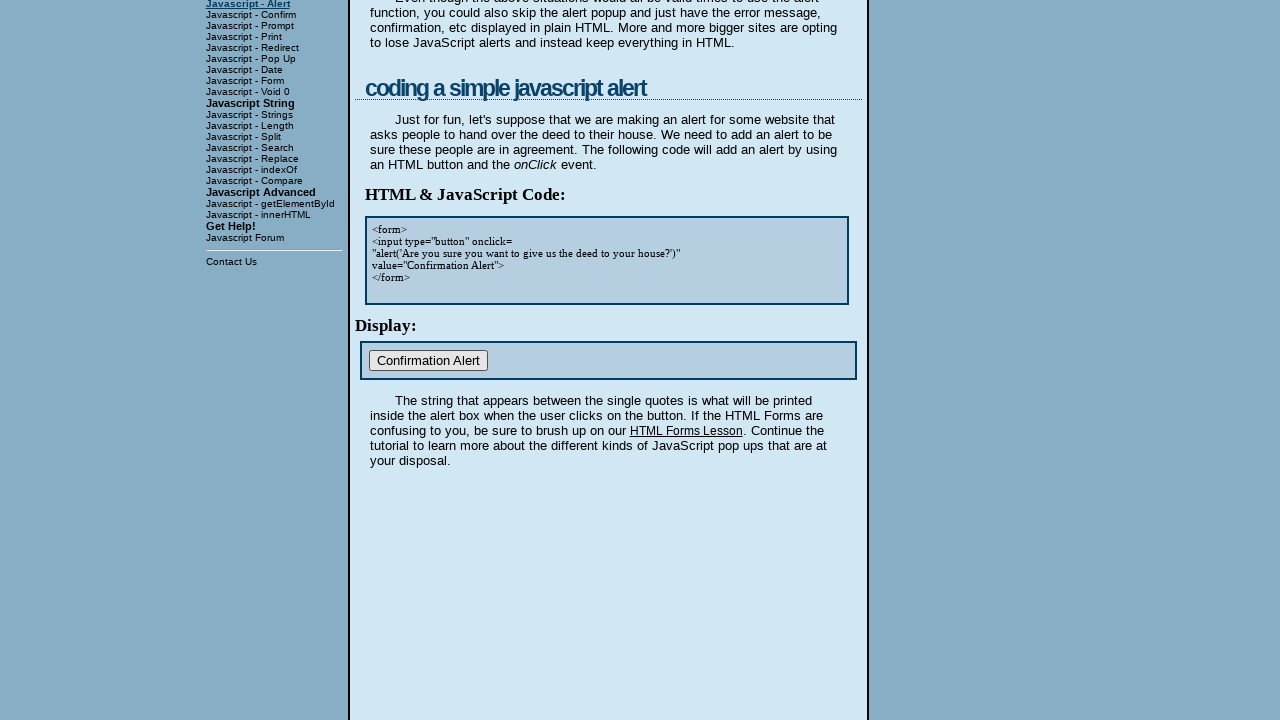

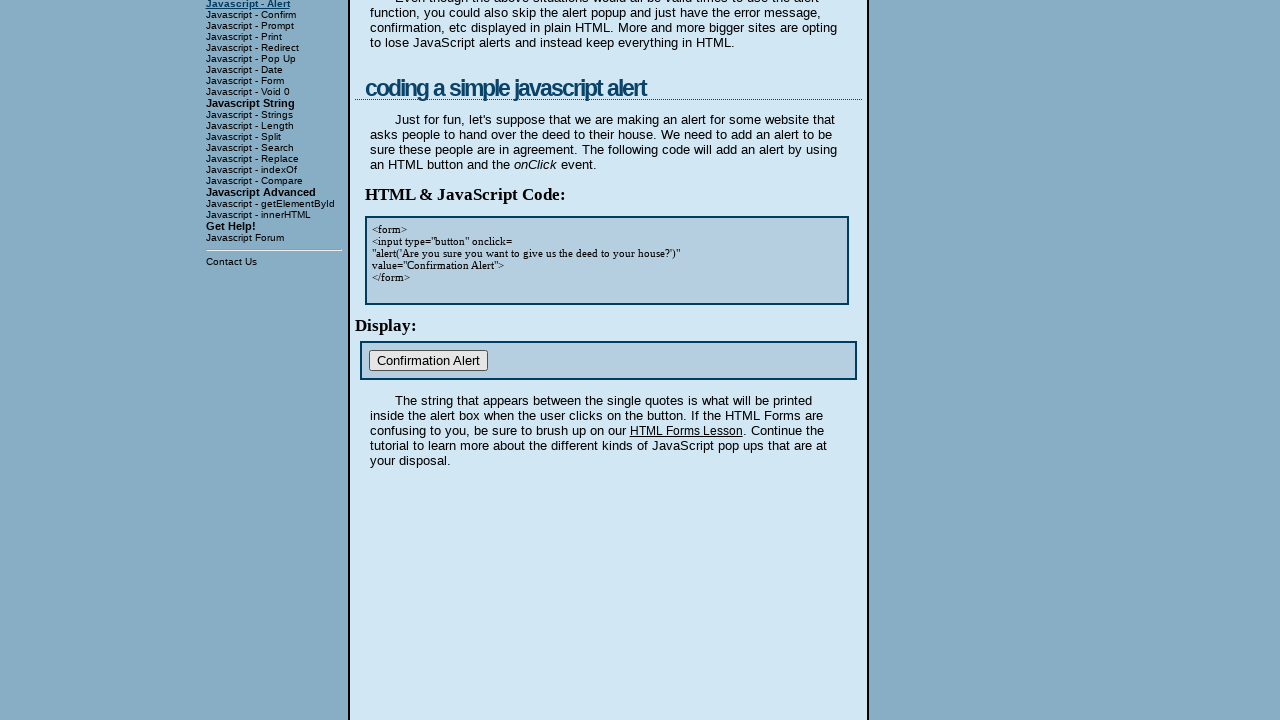